Tests various form controls on a flight booking page including checkboxes, passenger count dropdown, and radio buttons for trip type selection

Starting URL: https://rahulshettyacademy.com/dropdownsPractise/

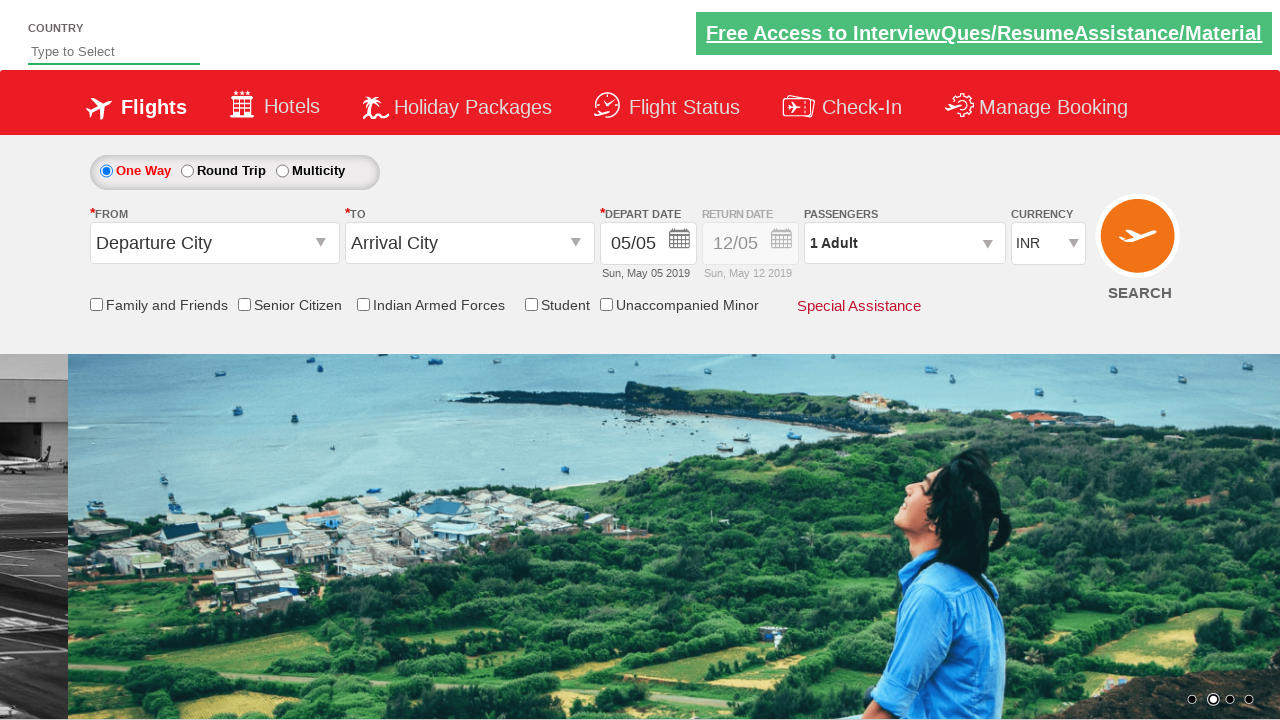

Navigated to flight booking page
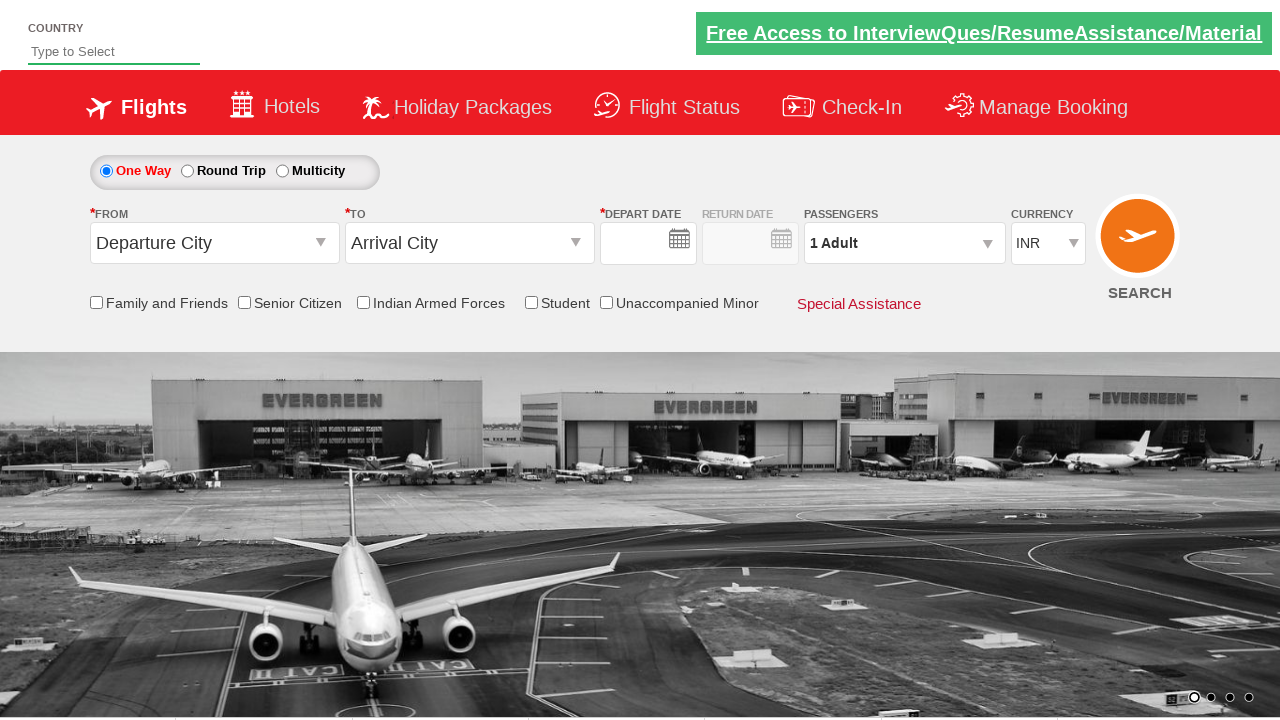

Clicked friends and family checkbox at (96, 304) on input[id*='friendsandfamily']
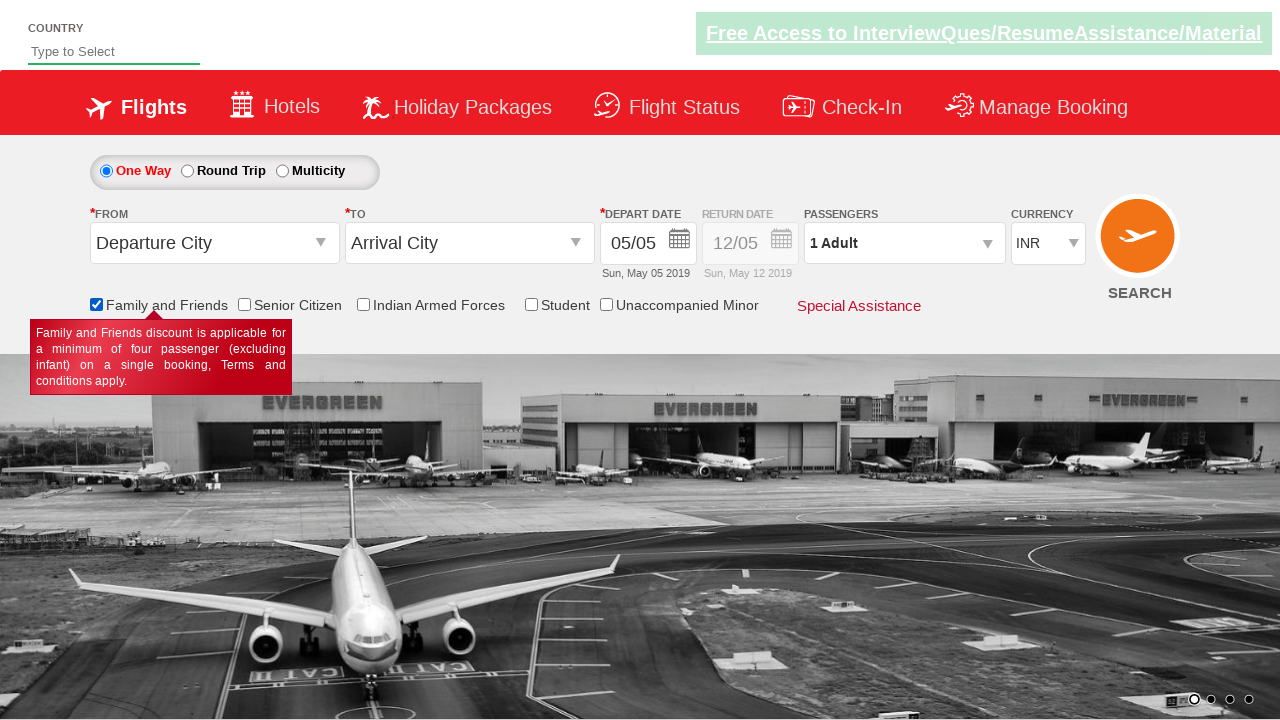

Verified friends and family checkbox is selected
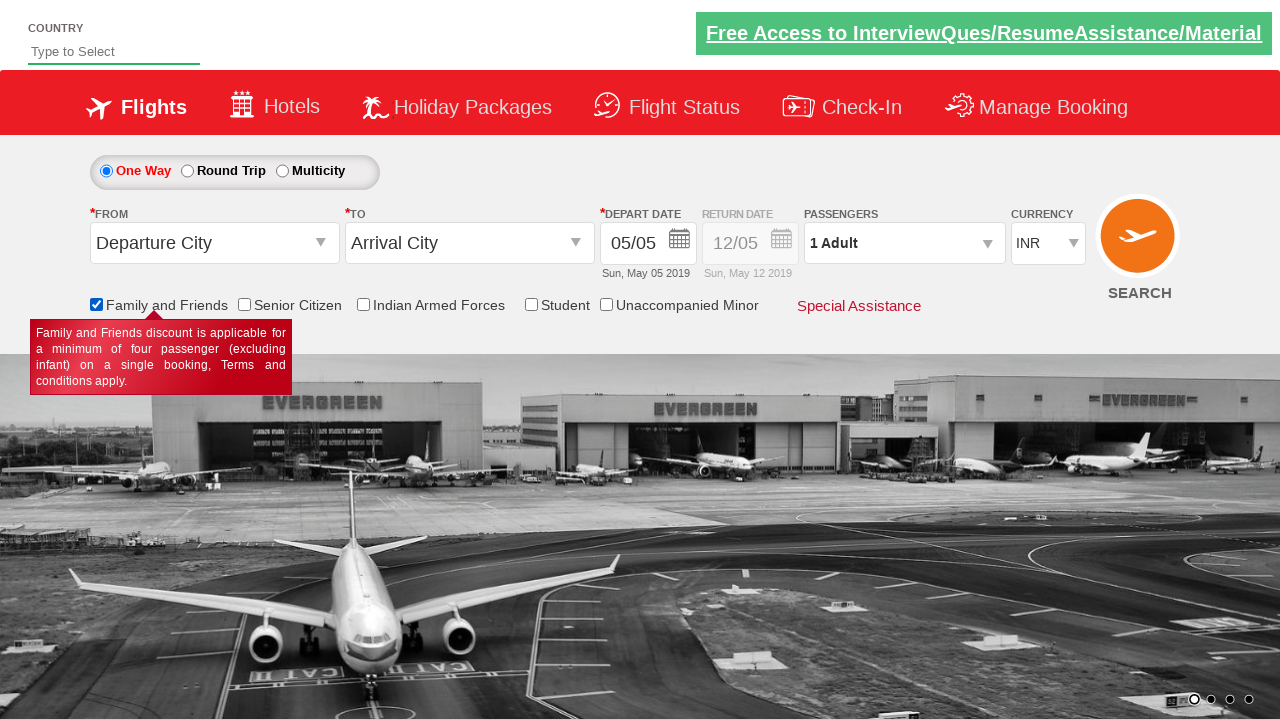

Counted 6 checkboxes on the page
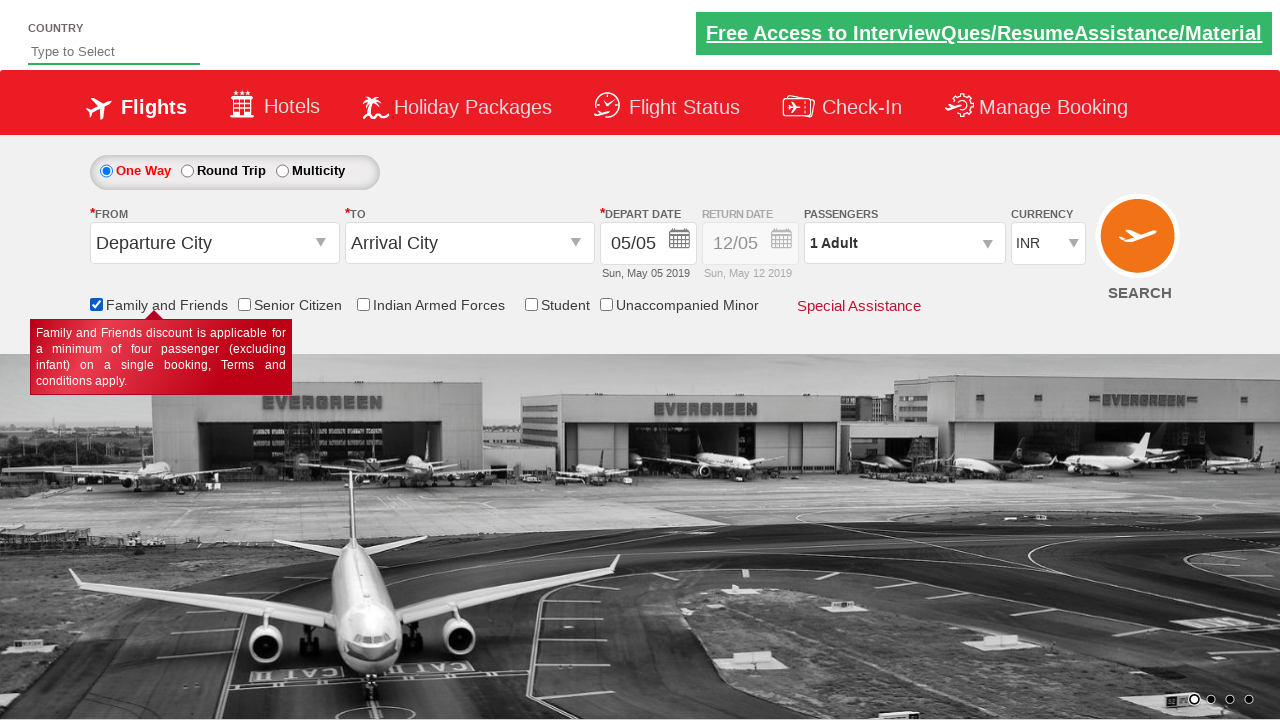

Clicked on passenger info dropdown at (904, 243) on #divpaxinfo
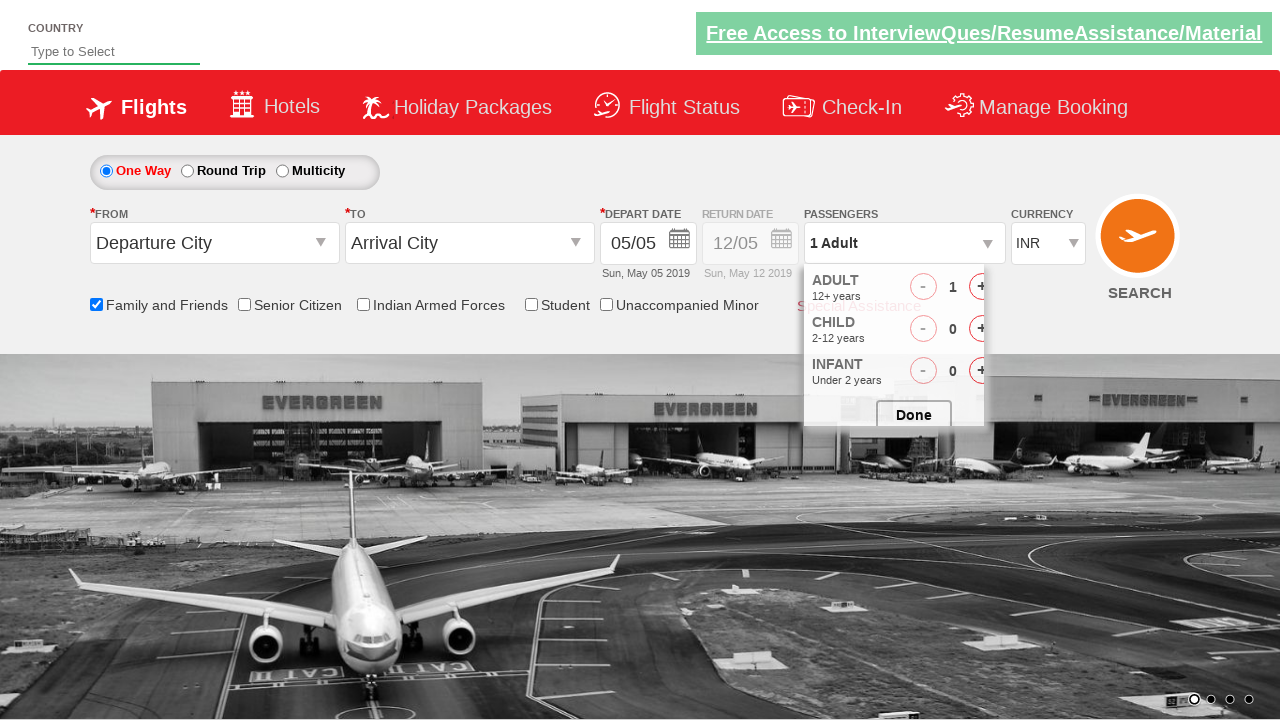

Clicked adult increment button (iteration 1) at (982, 288) on #hrefIncAdt
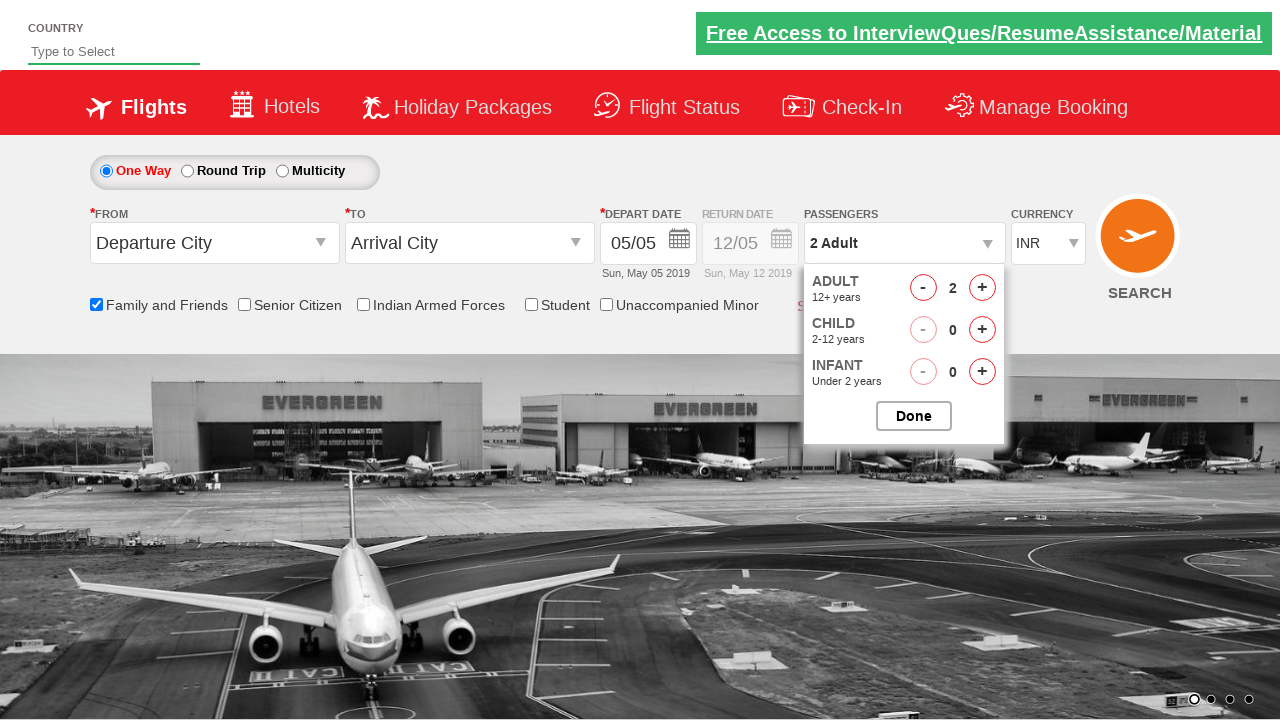

Clicked adult increment button (iteration 2) at (982, 288) on #hrefIncAdt
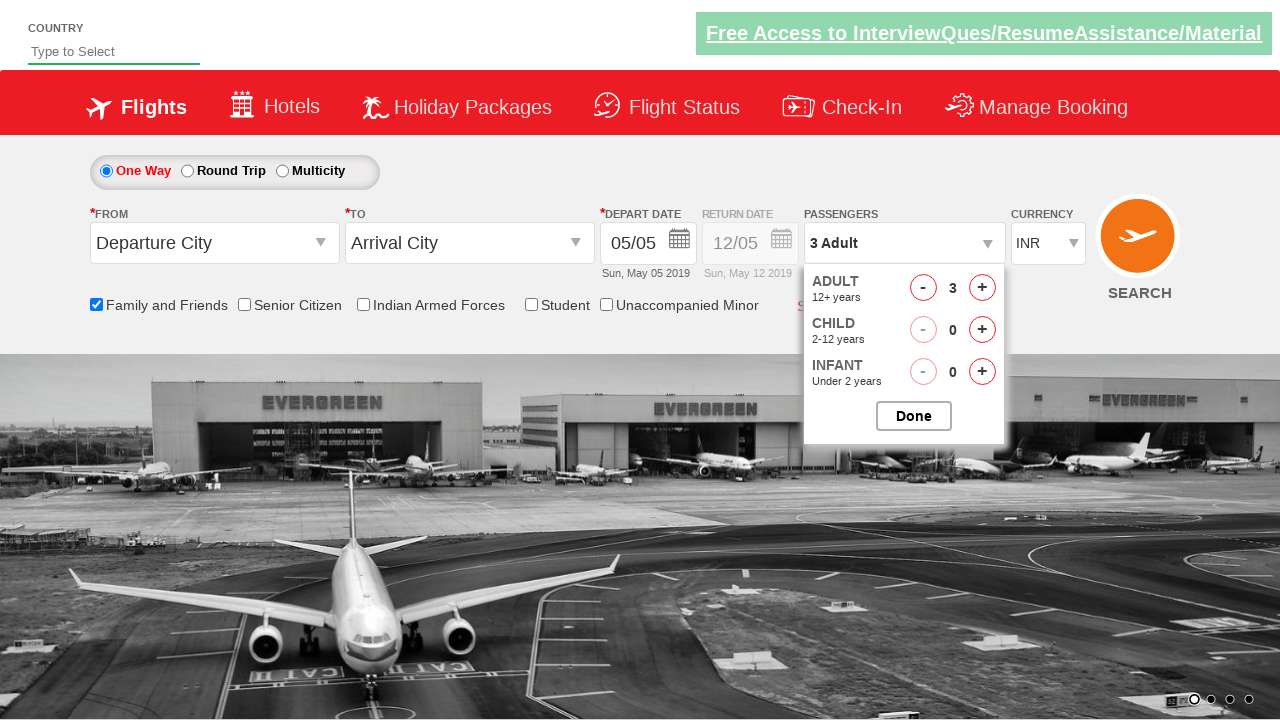

Clicked adult increment button (iteration 3) at (982, 288) on #hrefIncAdt
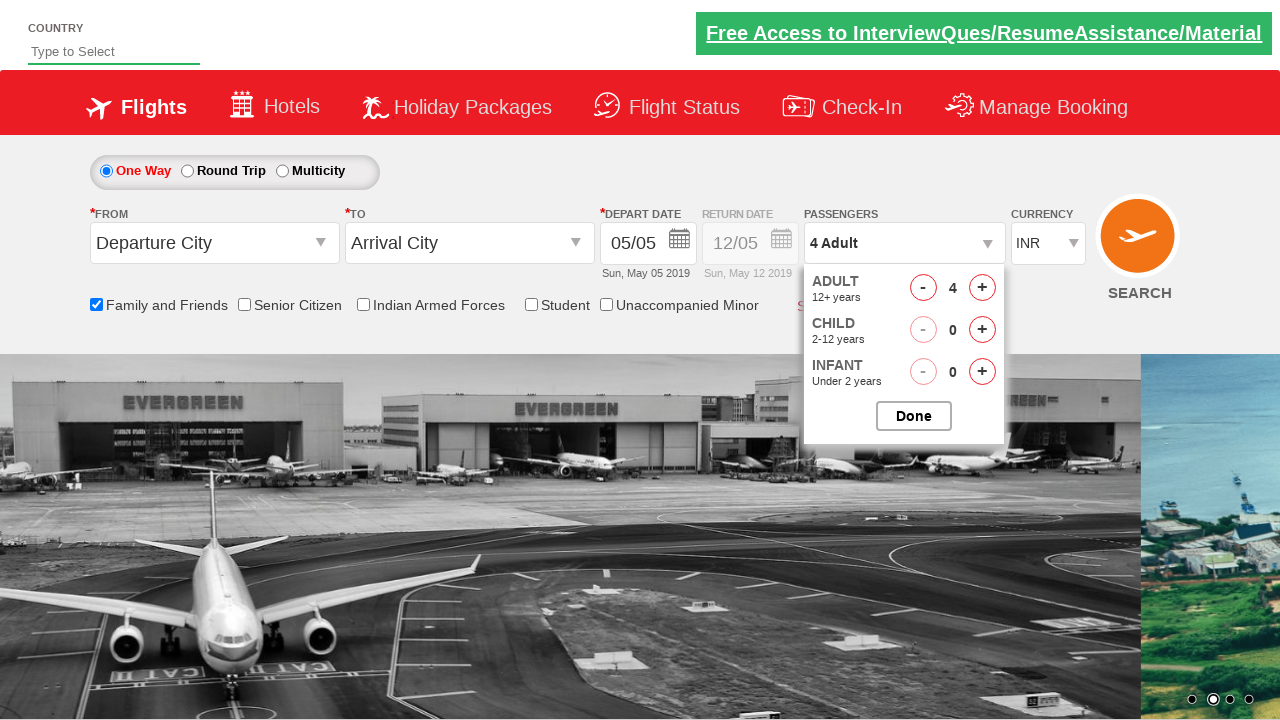

Clicked adult increment button (iteration 4) at (982, 288) on #hrefIncAdt
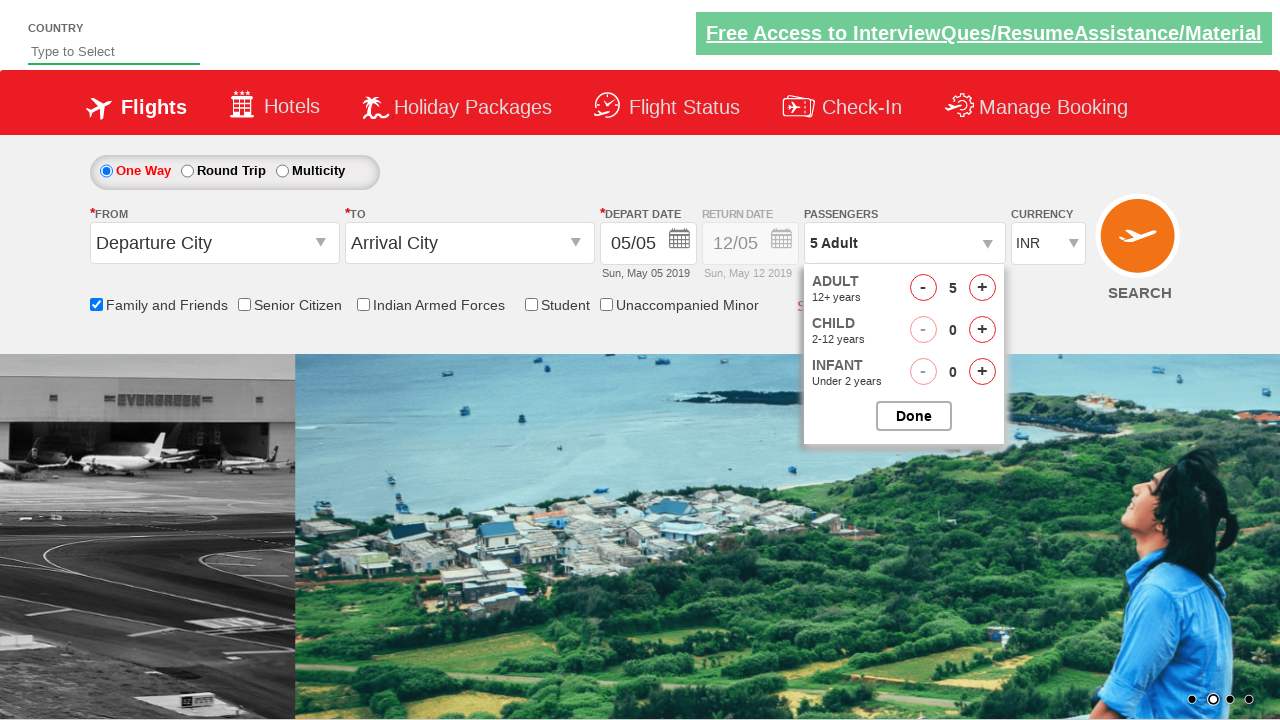

Retrieved passenger info text: 5 Adult
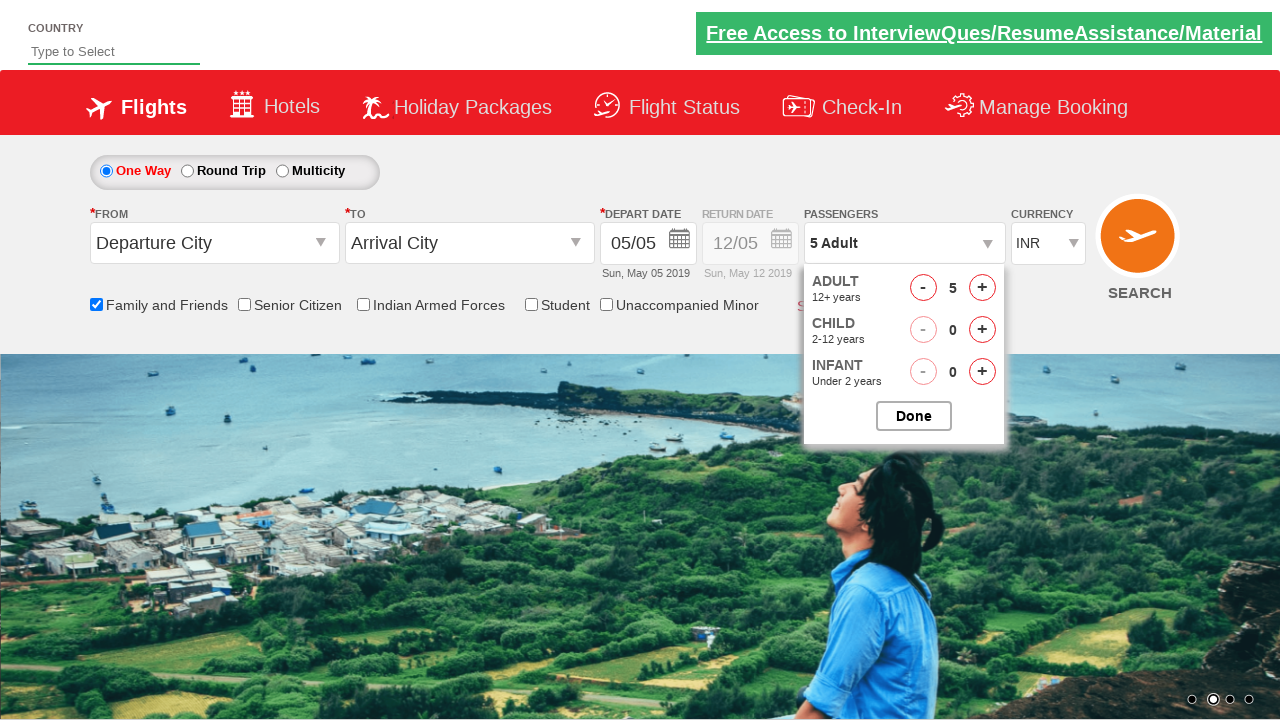

Closed passenger dropdown at (914, 416) on #btnclosepaxoption
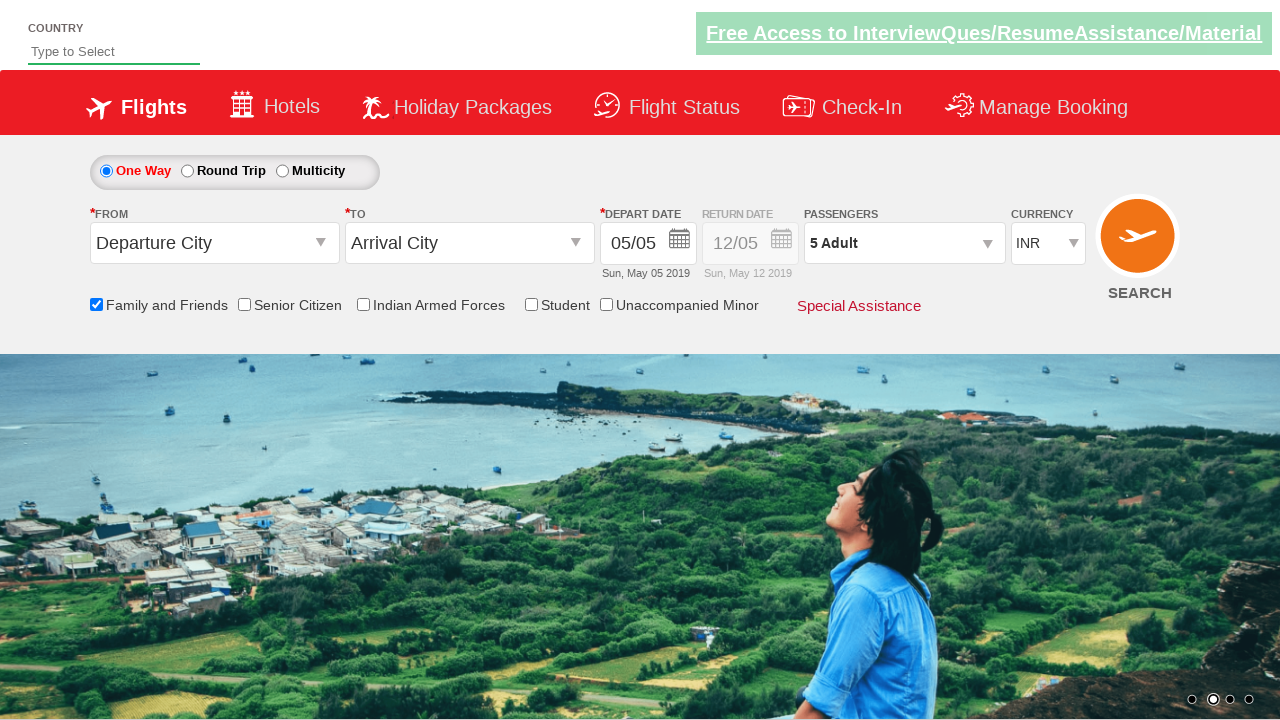

Retrieved initial style attribute of Div1
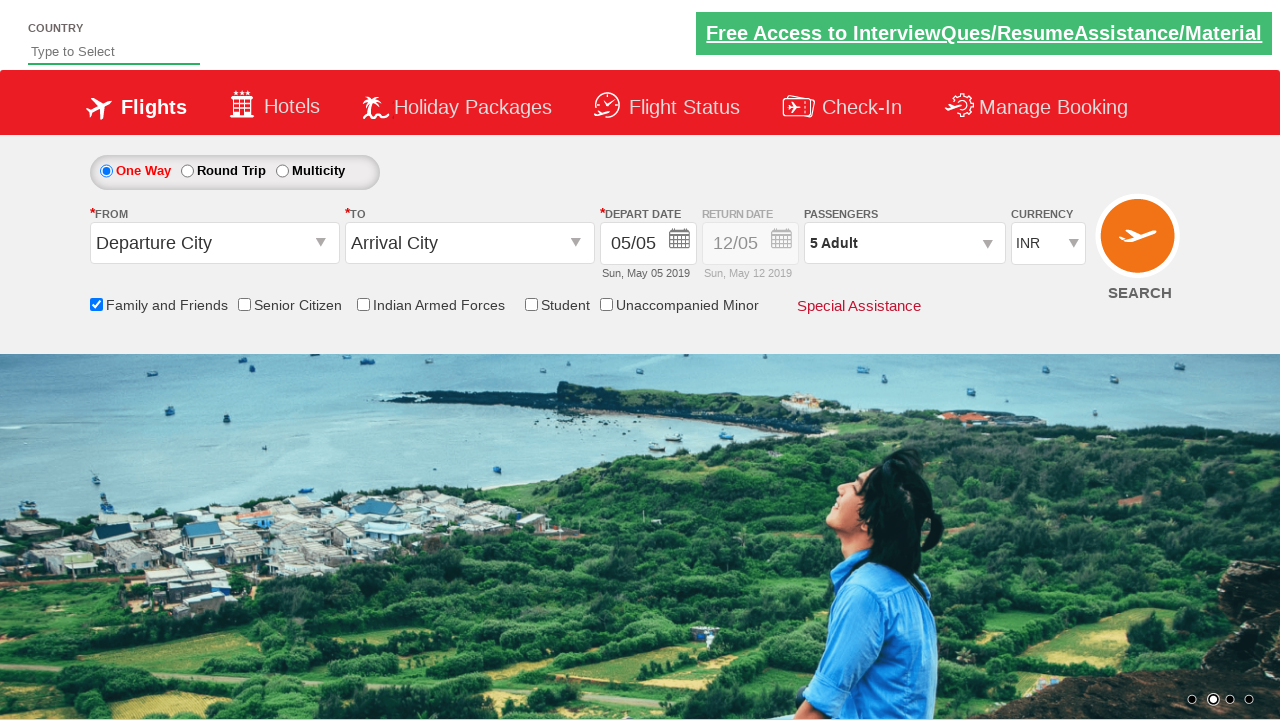

Clicked round trip radio button at (187, 171) on #ctl00_mainContent_rbtnl_Trip_1
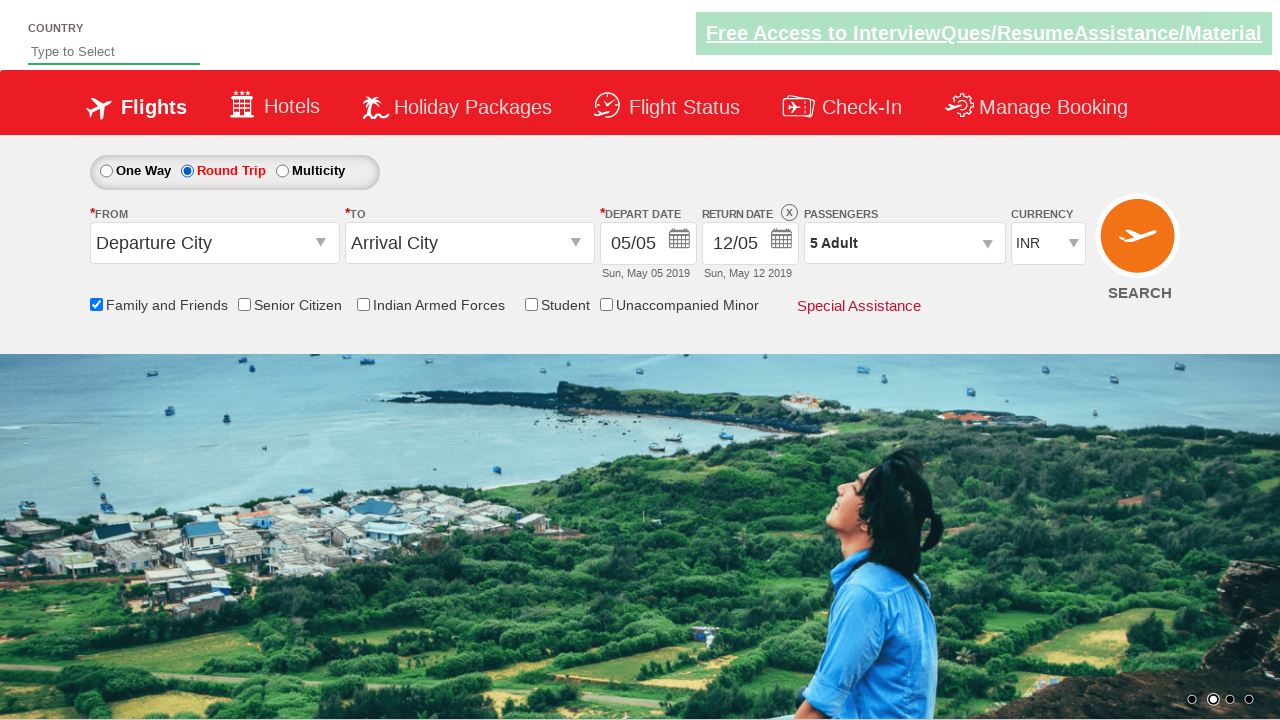

Retrieved updated style attribute of Div1 after selecting round trip
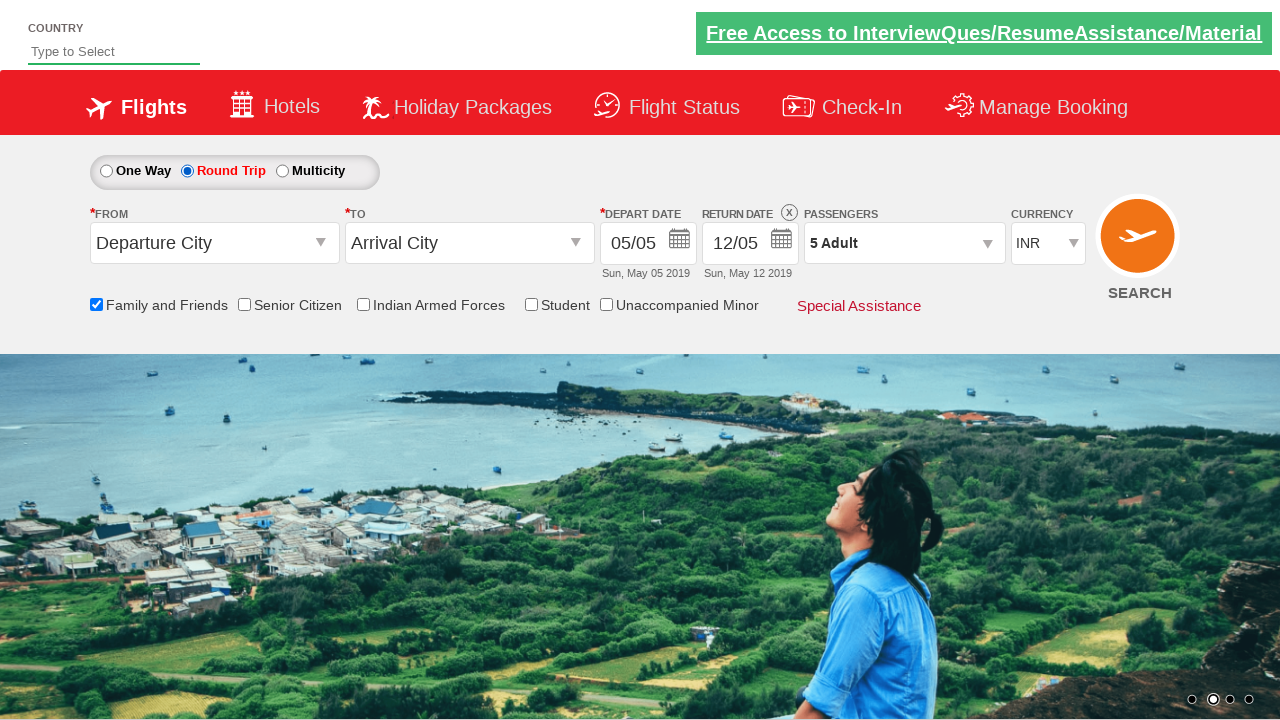

Verified that return date field is enabled
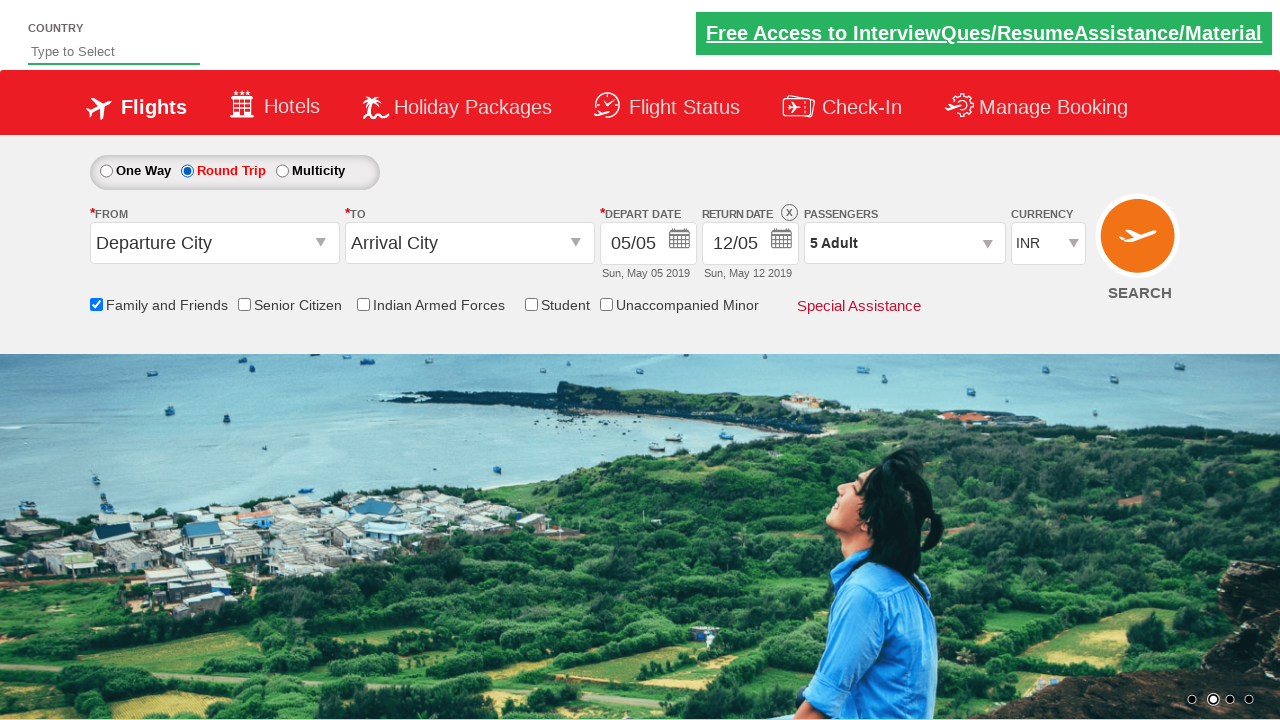

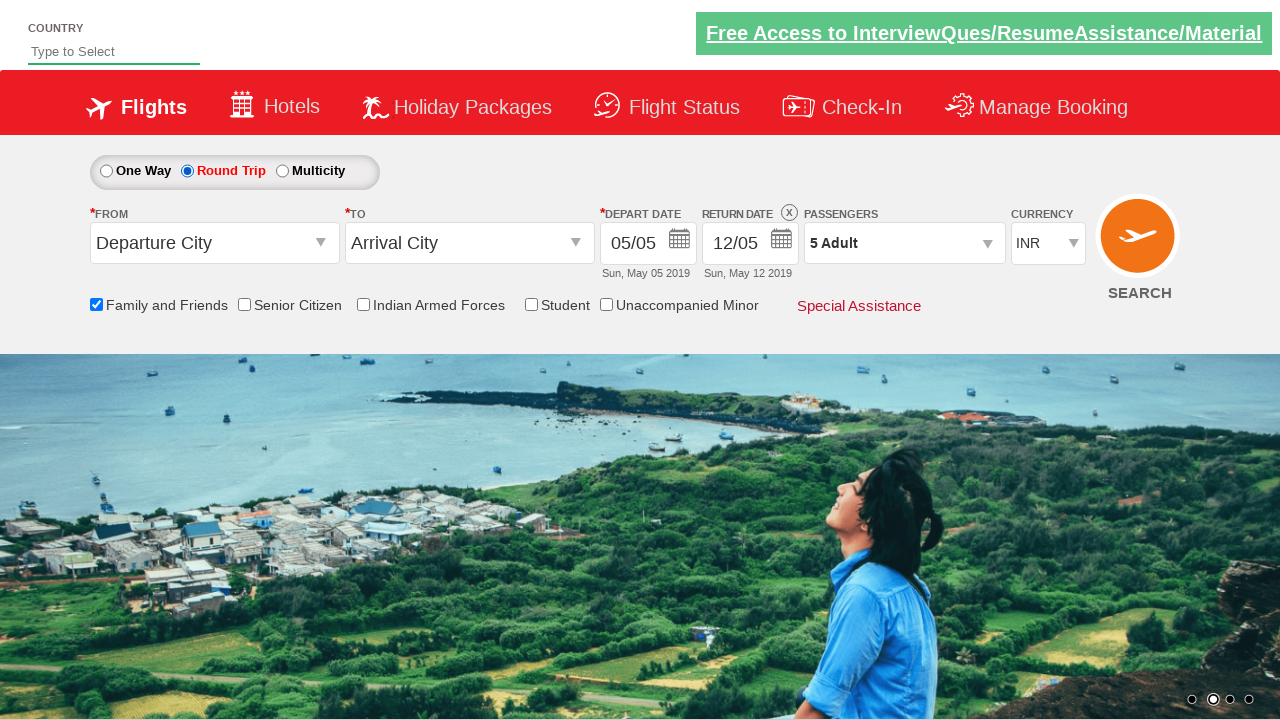